Tests the user registration flow on automationexercise.com by navigating to signup page, entering name and email, and clicking the signup button to verify form behavior

Starting URL: https://automationexercise.com

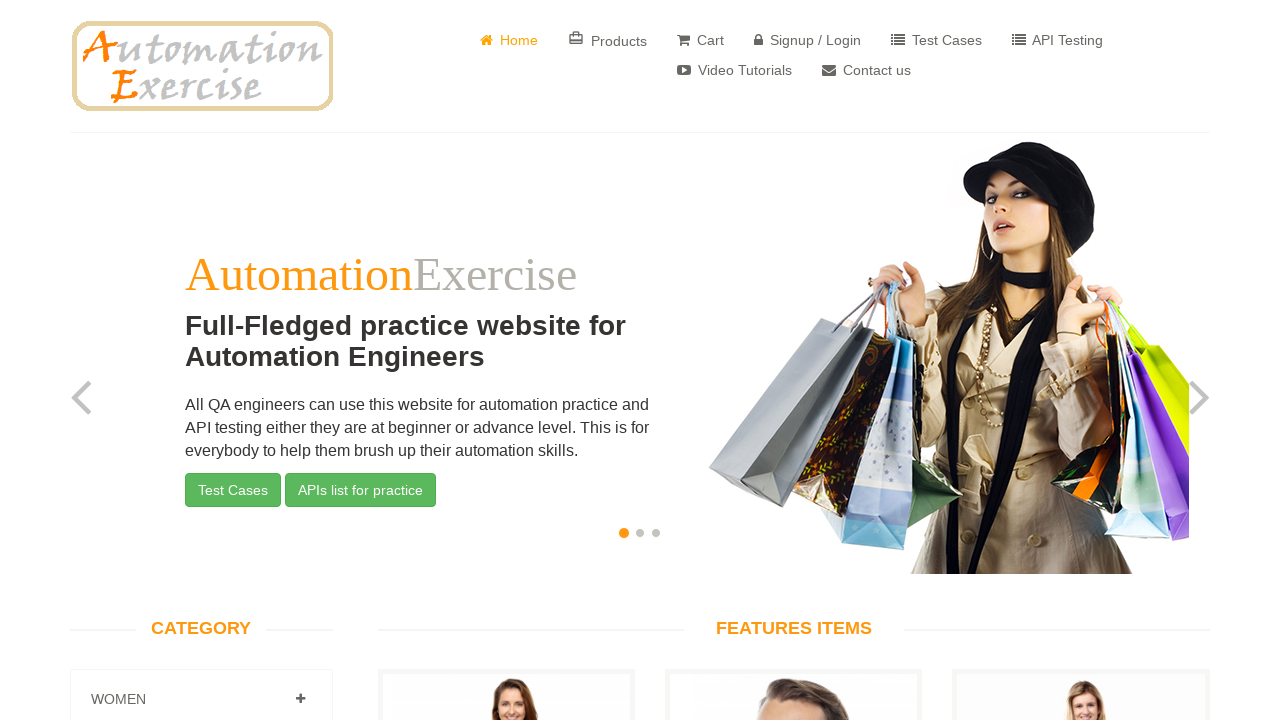

Home page loaded - body element visible
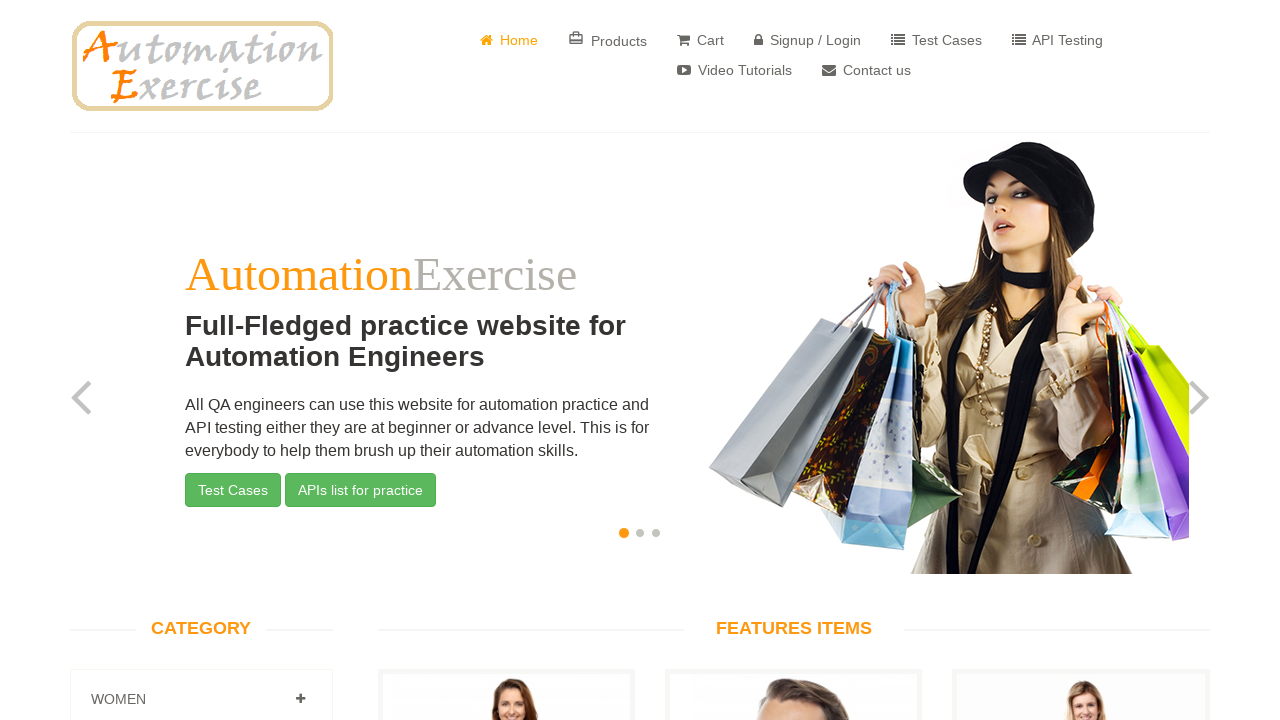

Clicked on 'Signup / Login' button at (808, 40) on a[href='/login']
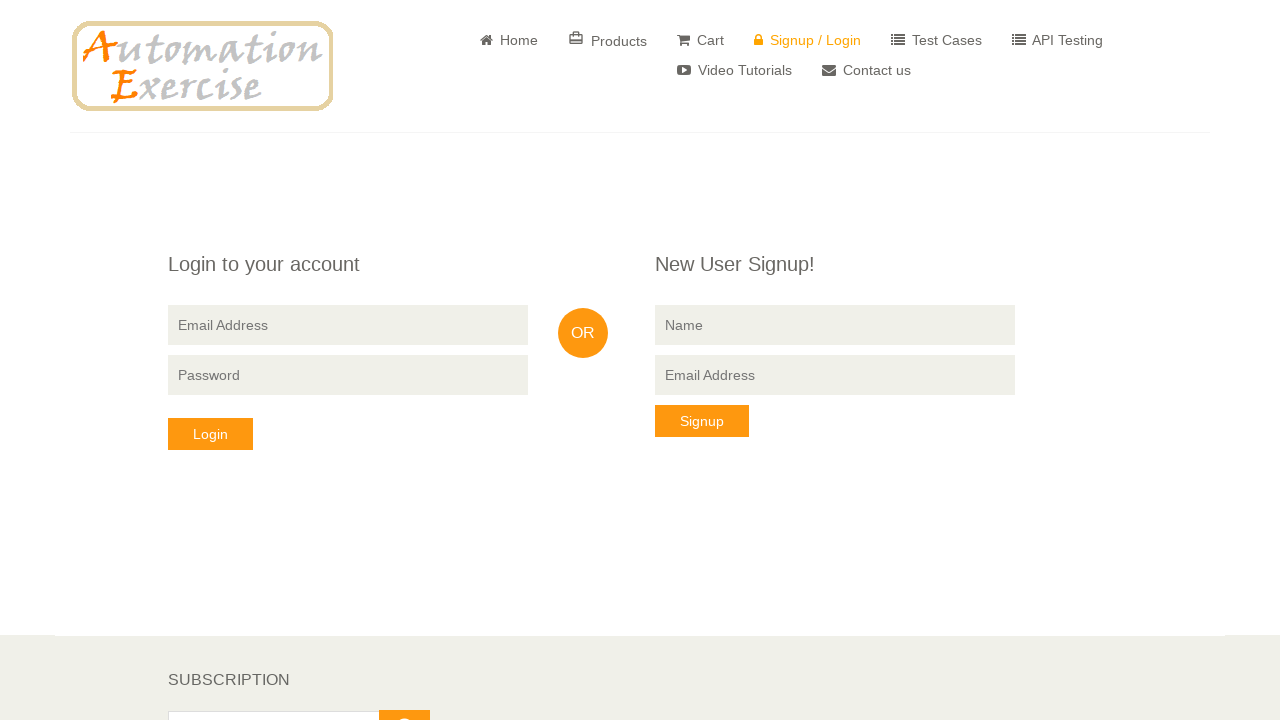

'New User Signup!' section is visible
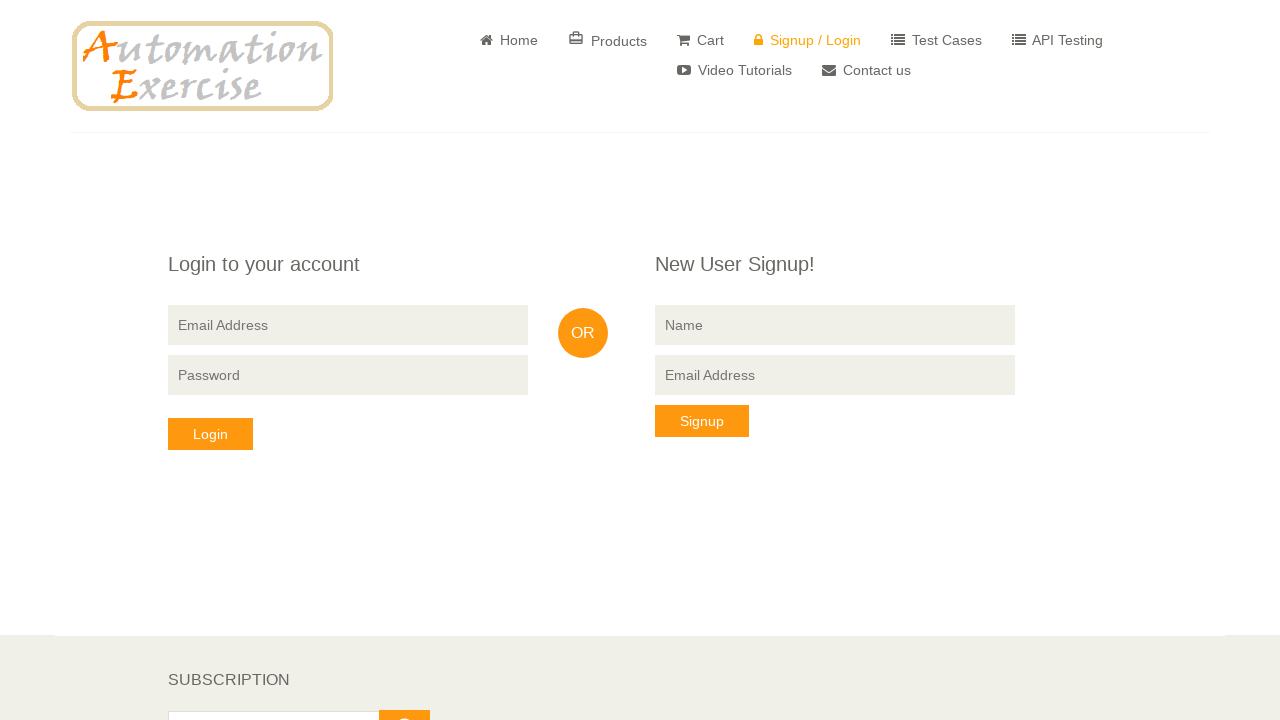

Entered 'JohnTestUser' in signup name field on input[data-qa='signup-name']
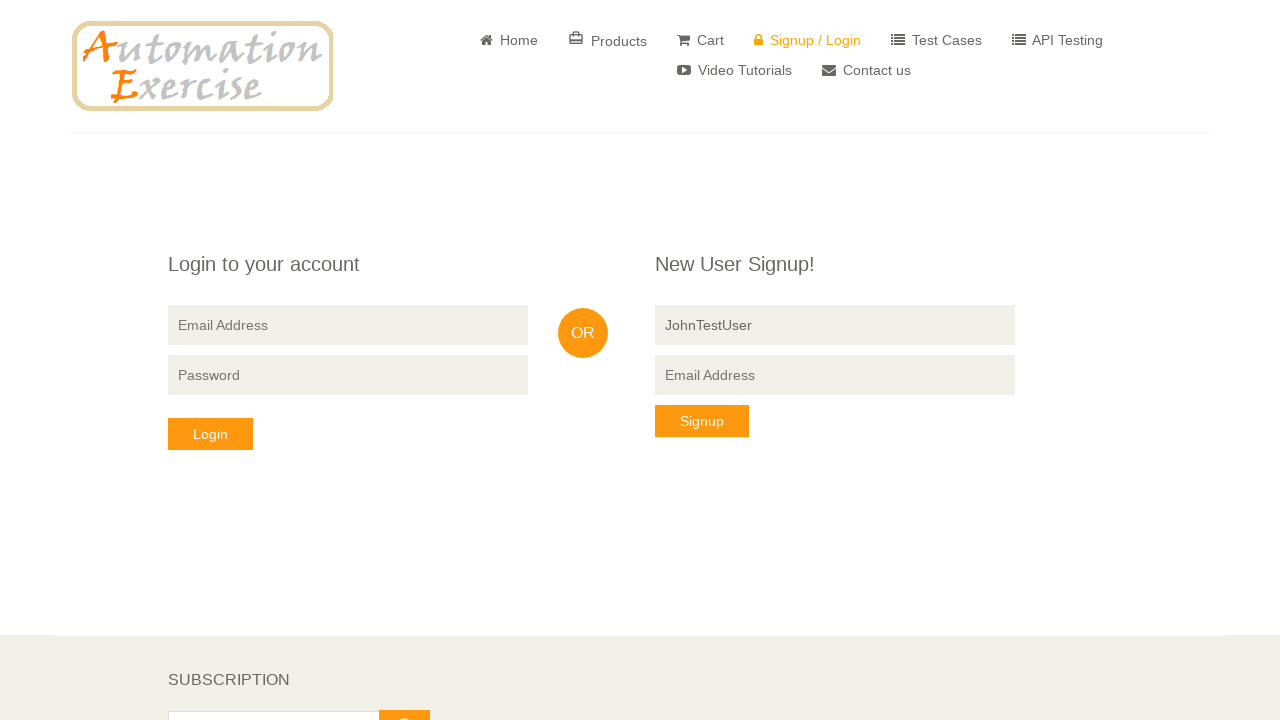

Entered 'johntestuser2024@example.com' in signup email field on input[data-qa='signup-email']
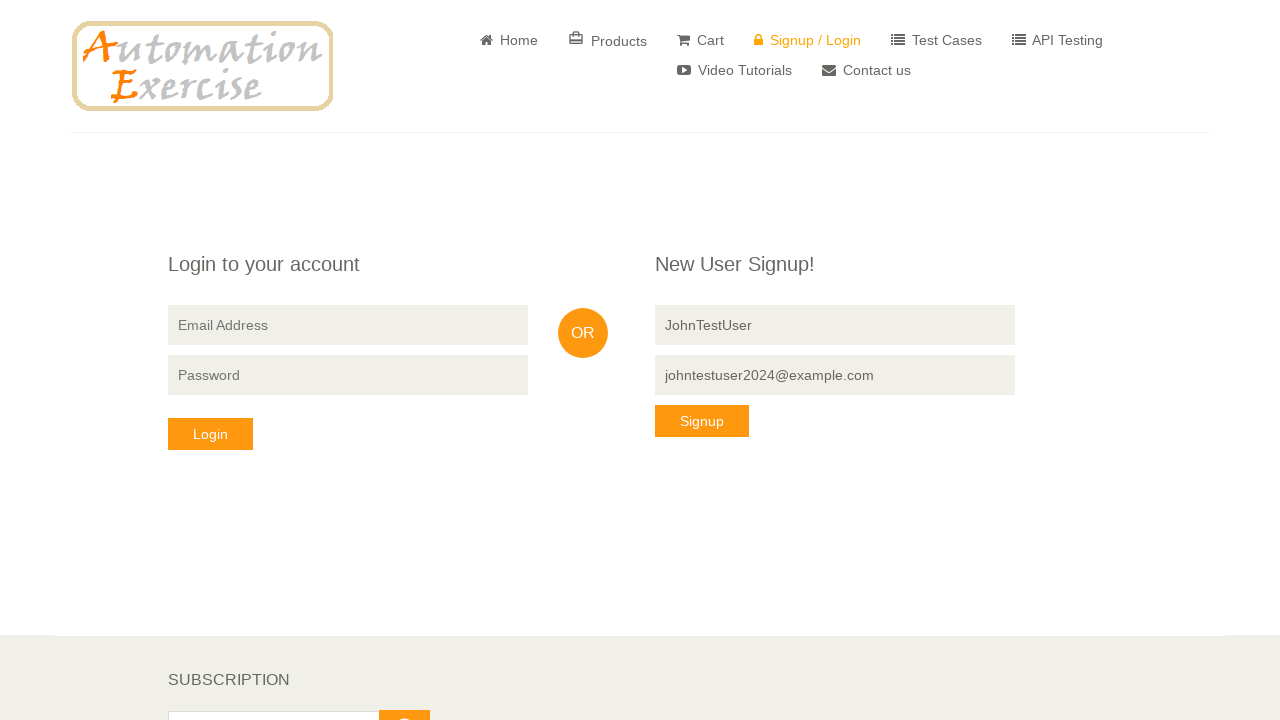

Clicked 'Signup' button to submit registration form at (702, 421) on button[data-qa='signup-button']
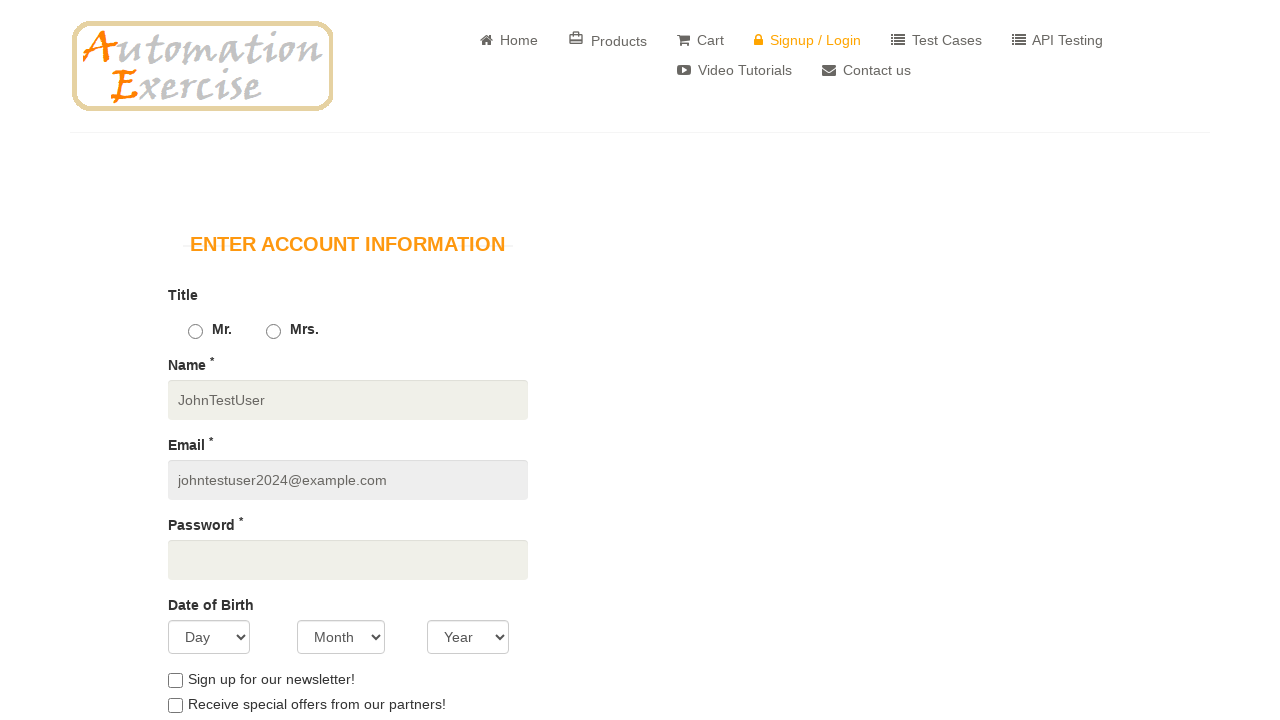

Page reached networkidle state - signup response received
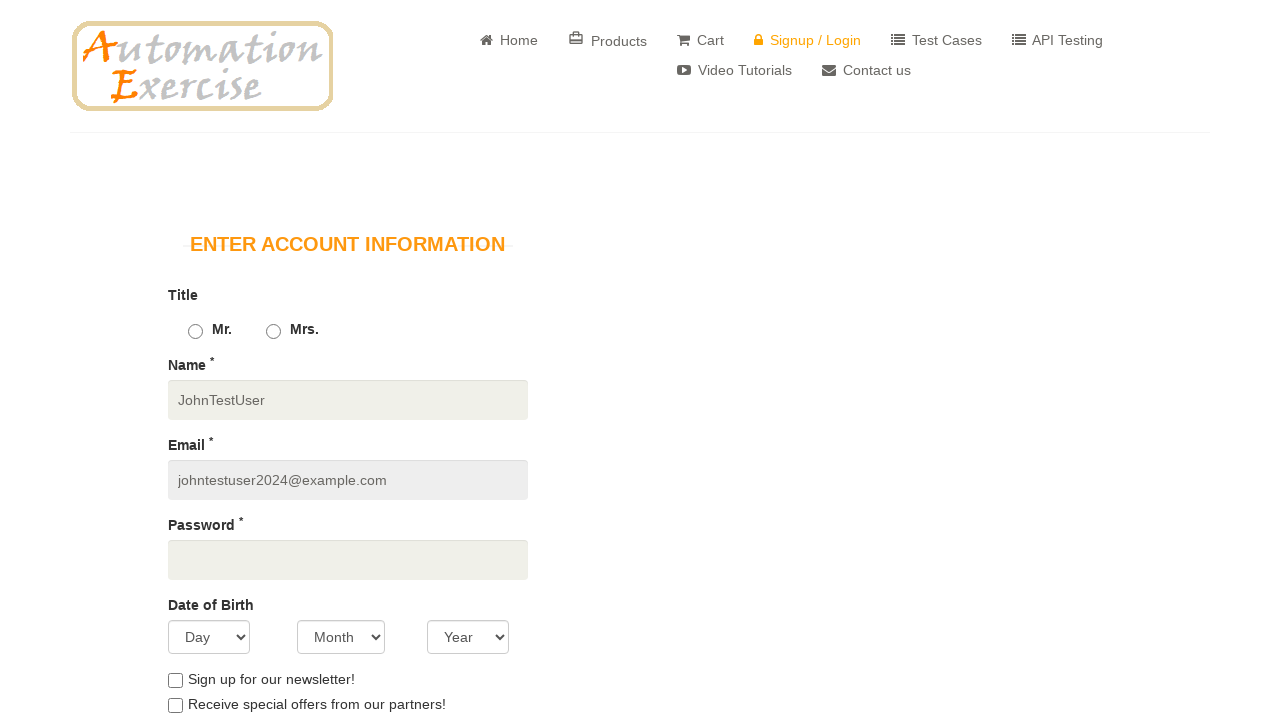

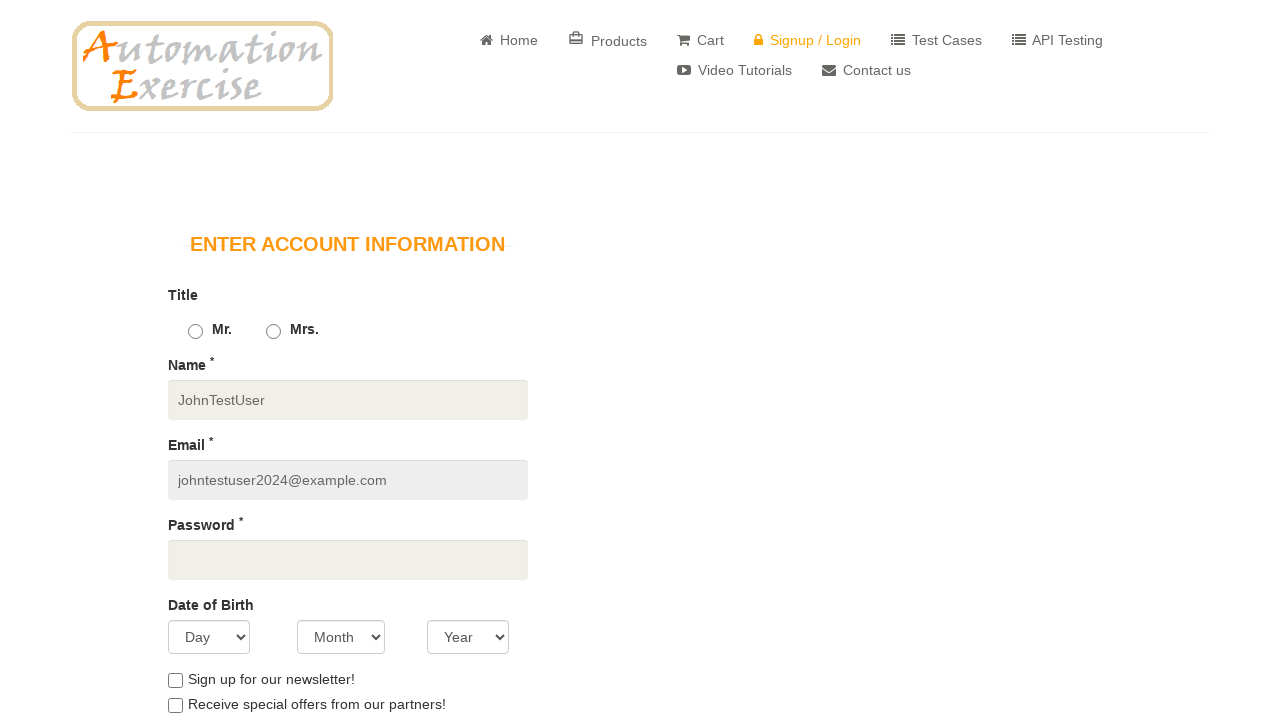